Tests static dropdown functionality by selecting options using different methods (by index and by visible text)

Starting URL: https://rahulshettyacademy.com/dropdownsPractise/

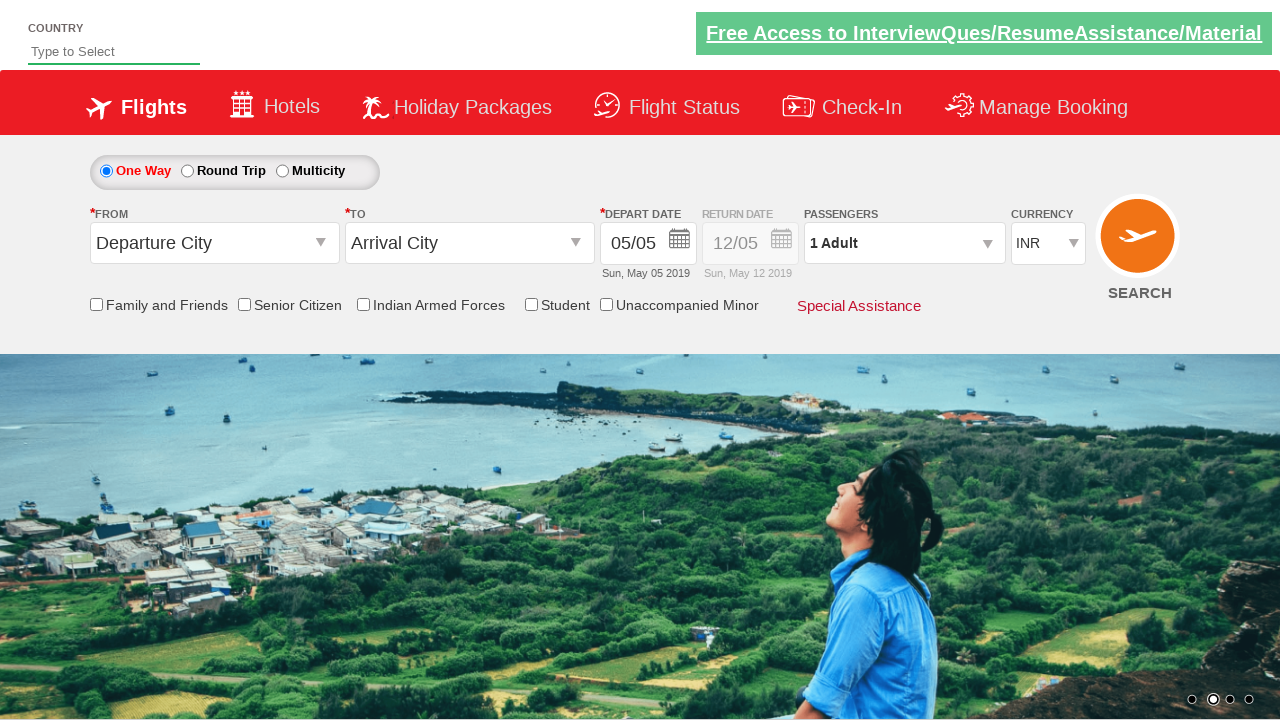

Located currency dropdown element
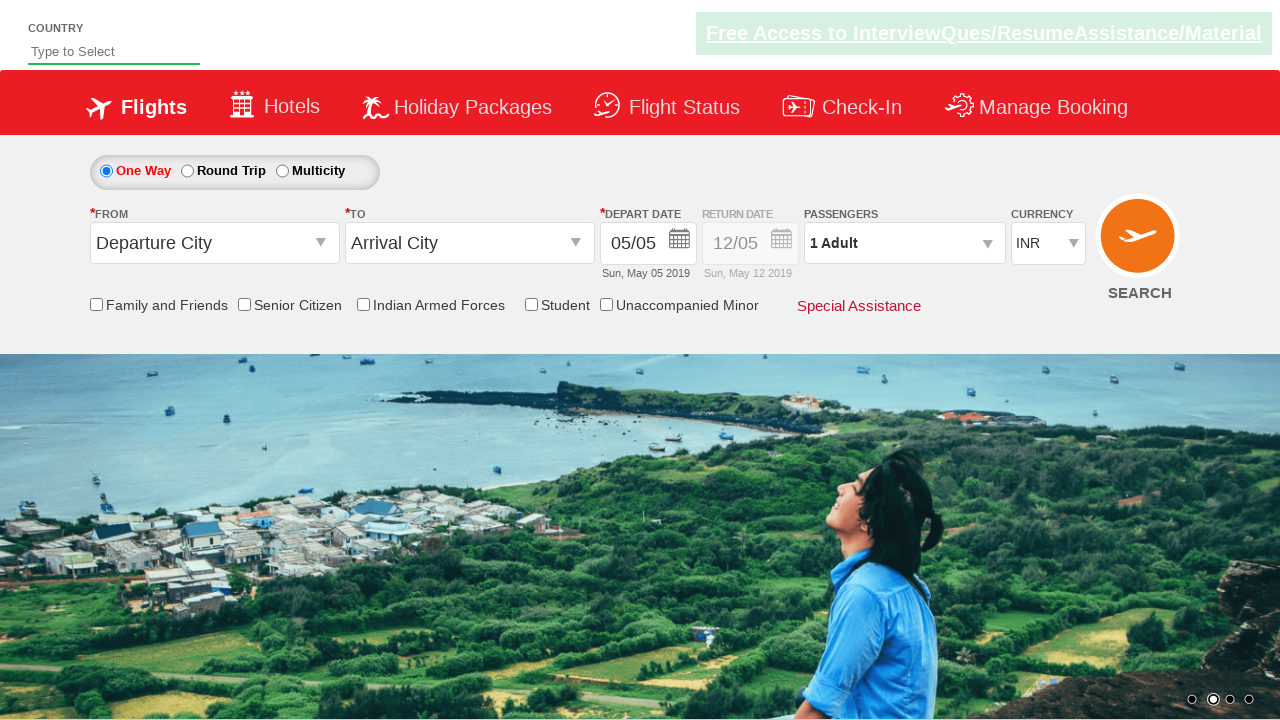

Selected dropdown option by index 2 (3rd option) on #ctl00_mainContent_DropDownListCurrency
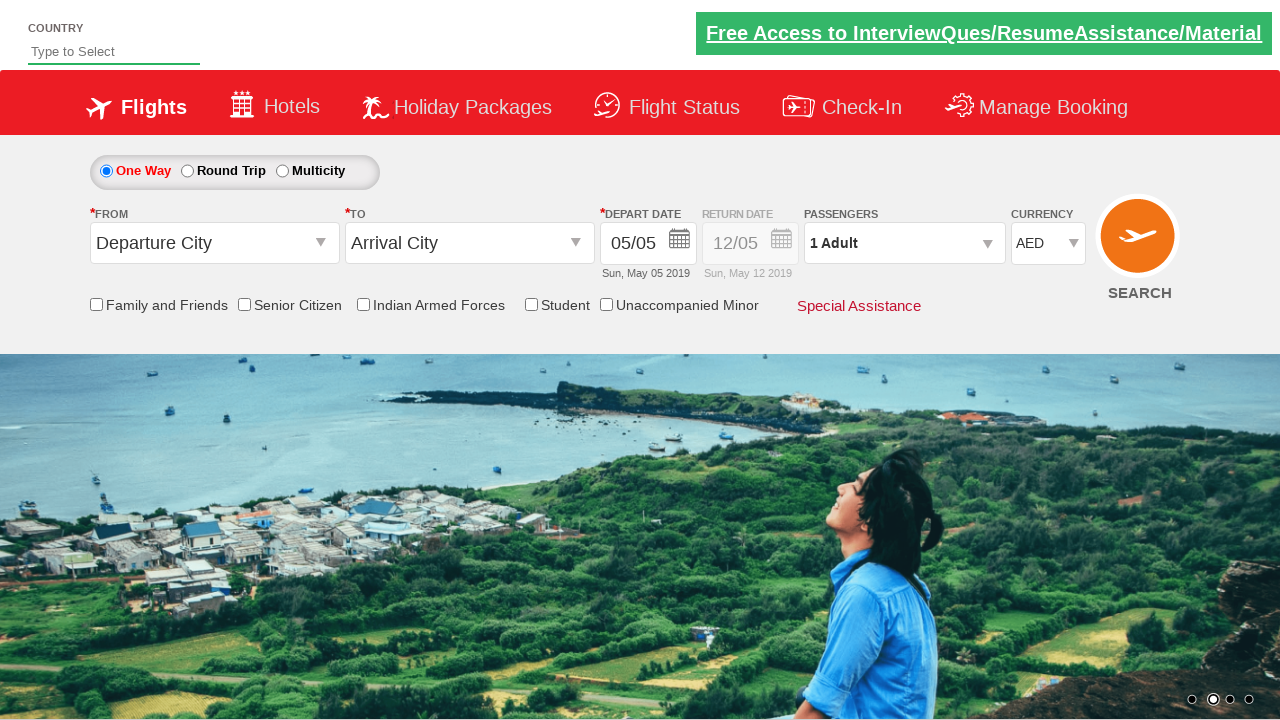

Retrieved selected option value from dropdown
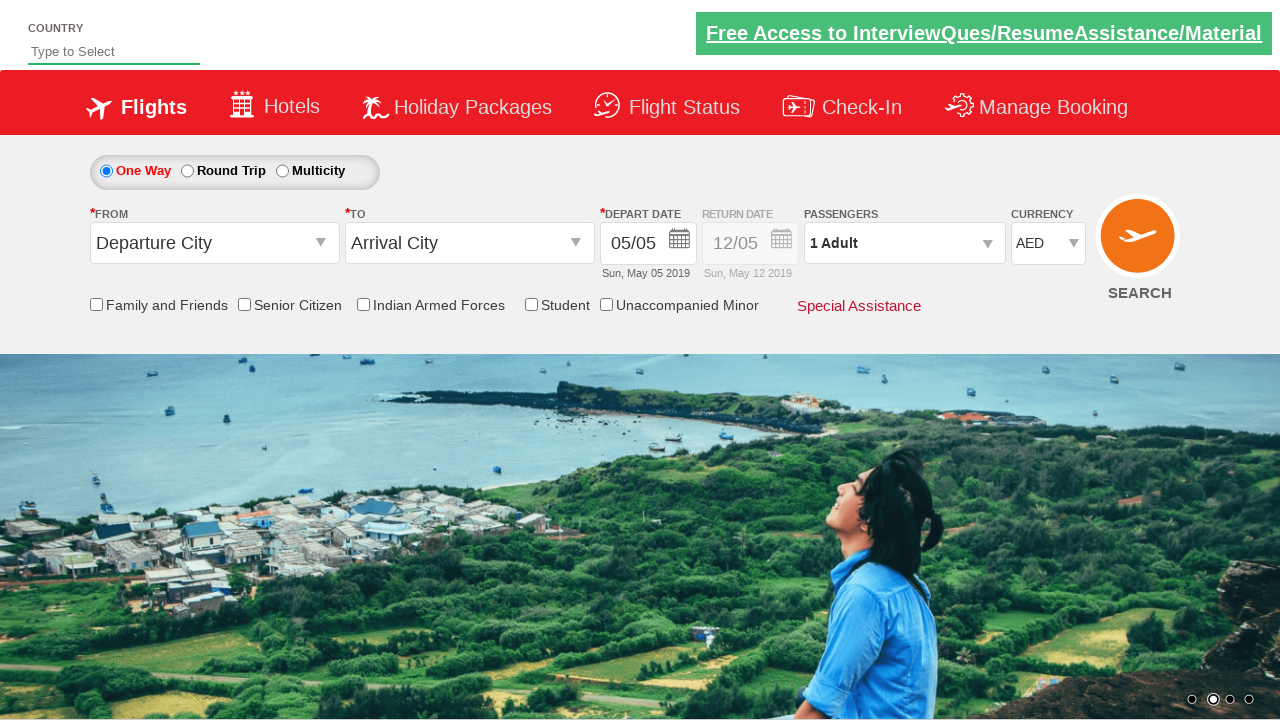

Printed checked option text content
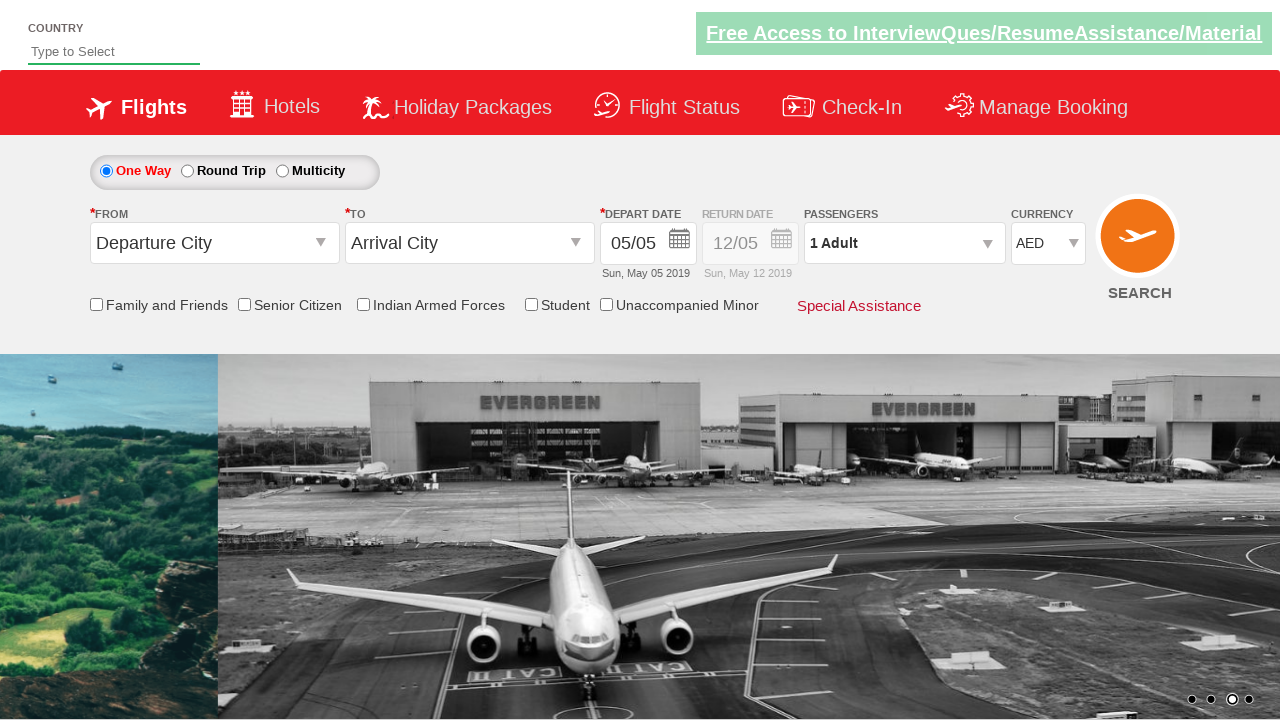

Selected dropdown option by visible text 'USD' on #ctl00_mainContent_DropDownListCurrency
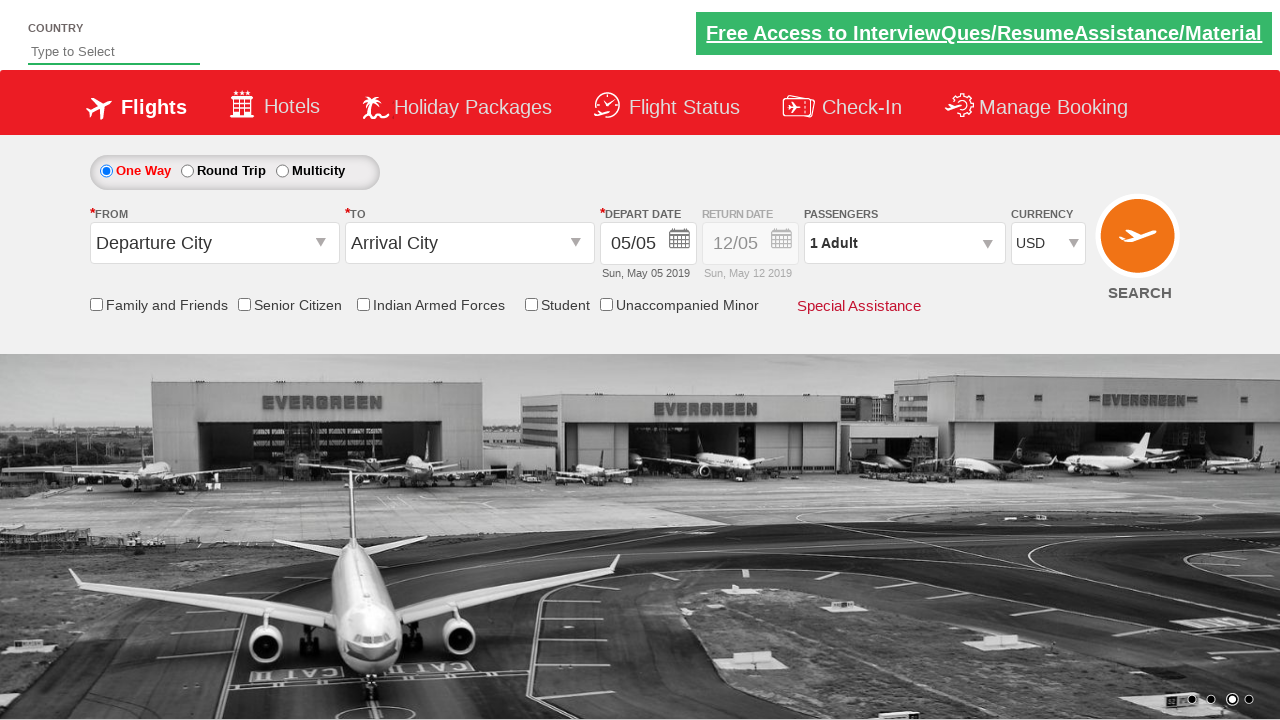

Printed checked option text content after USD selection
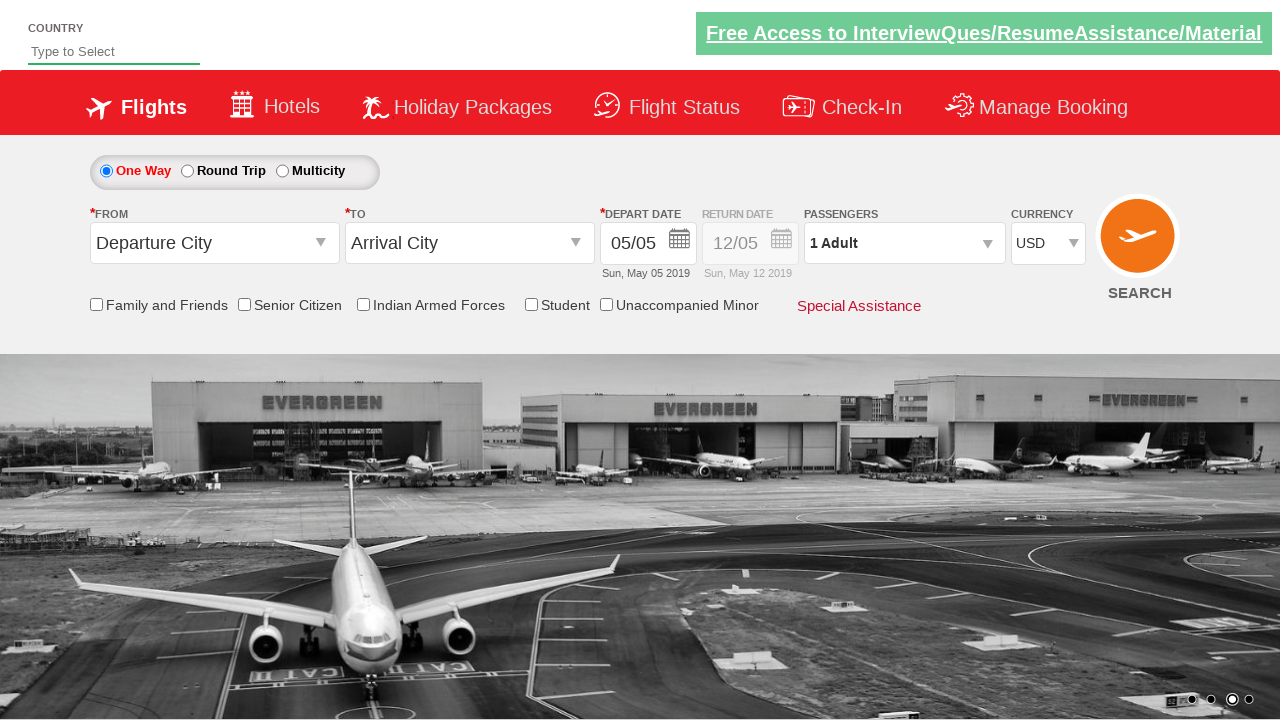

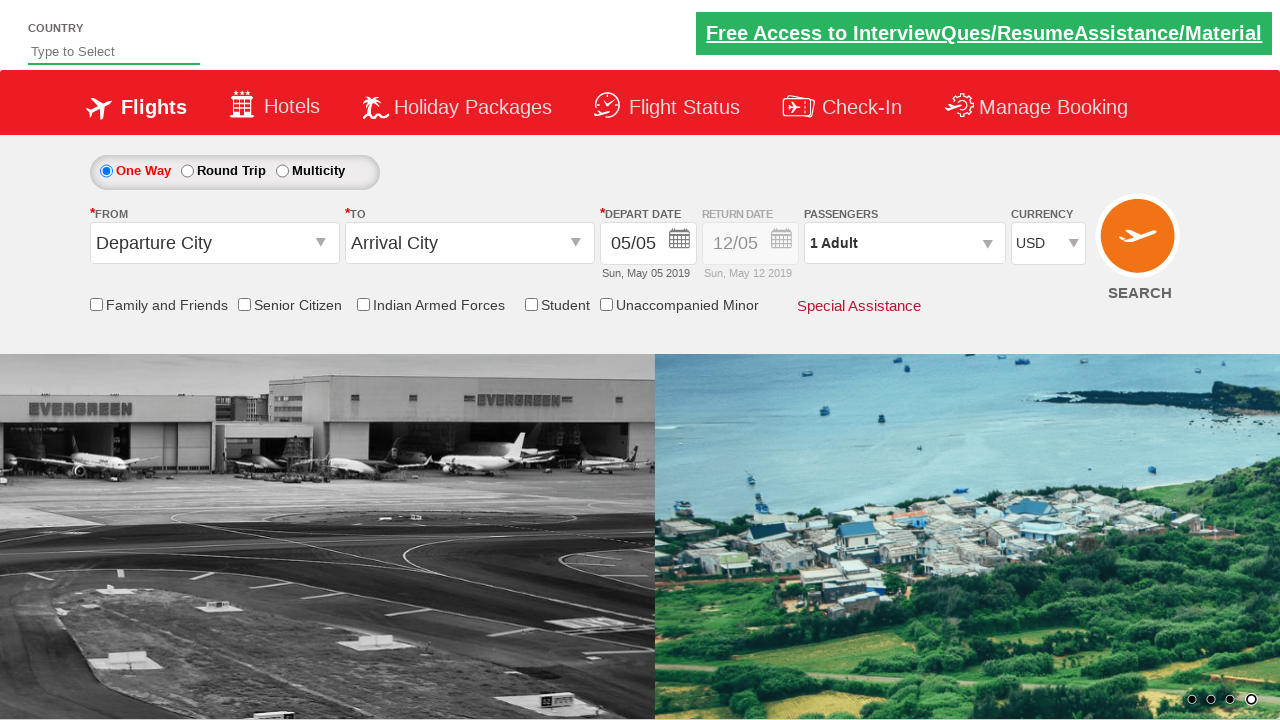